Tests clicking the About Us button multiple times using different click methods and navigation

Starting URL: https://codefish.io/

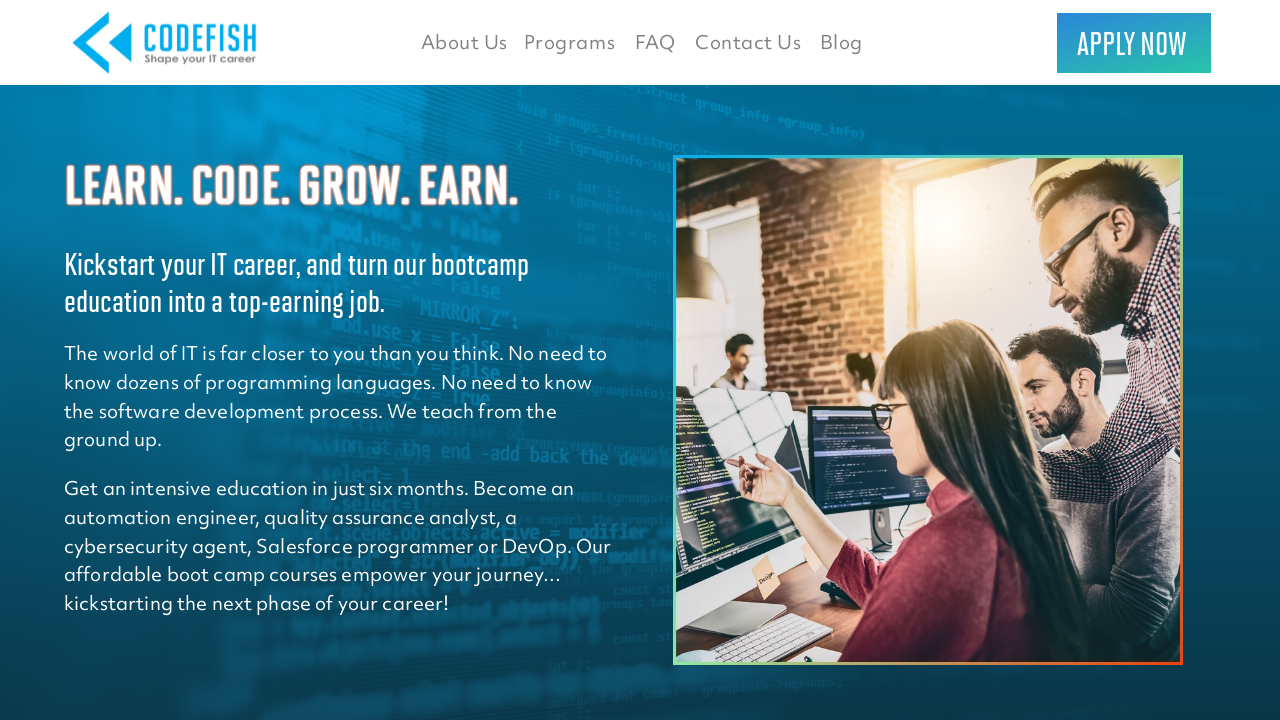

Located and clicked About Us button using Actions at (464, 42) on xpath=//button[.='About us']
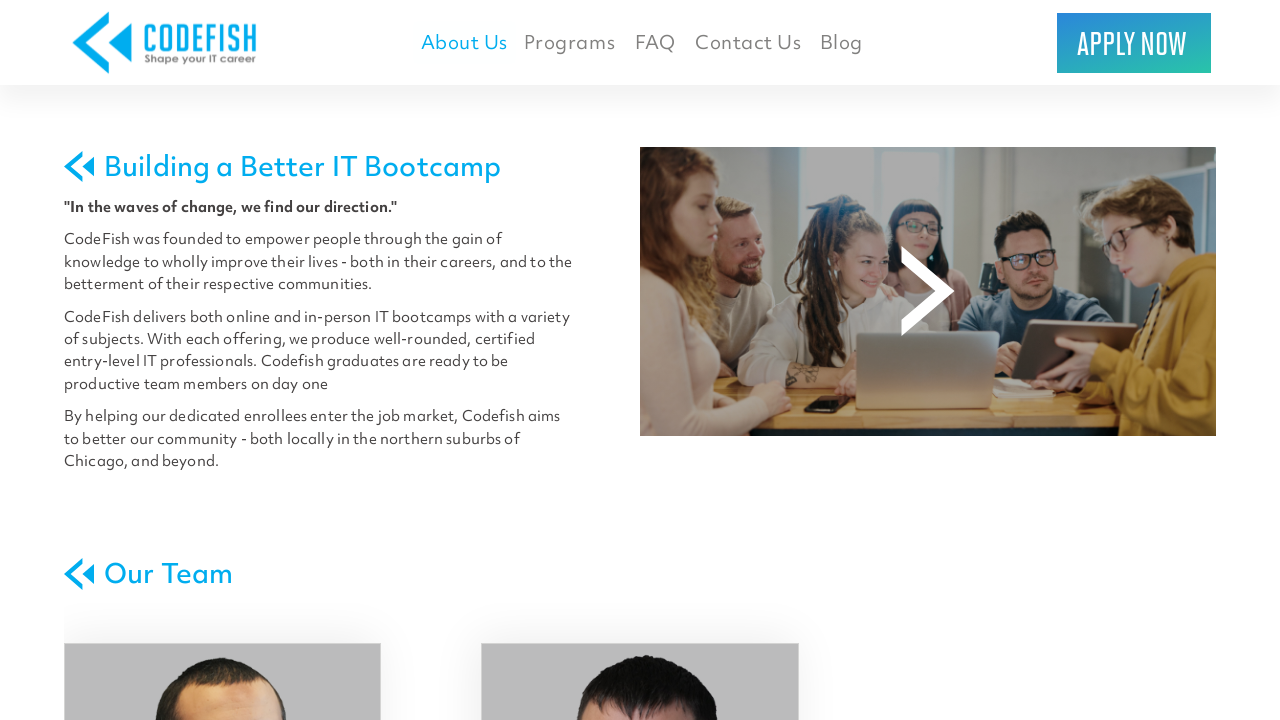

Navigated back from About Us page
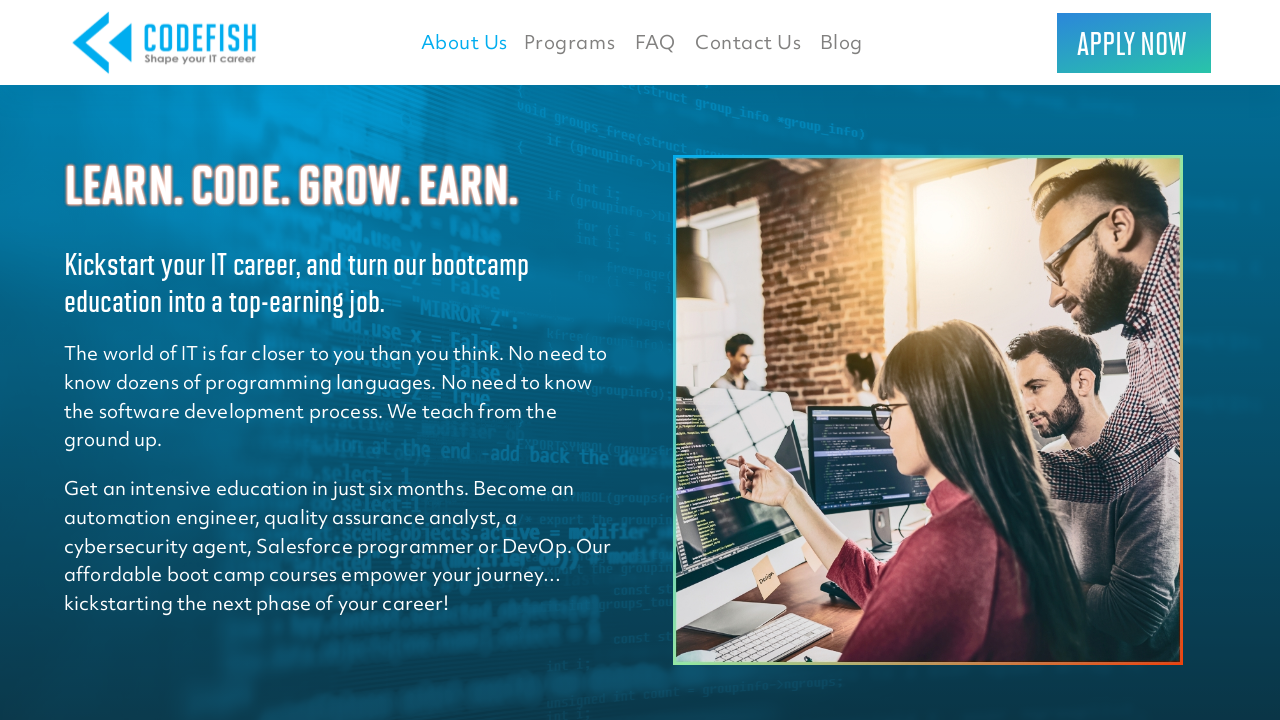

Located and clicked About Us button second time using regular click at (464, 42) on xpath=//button[.='About us']
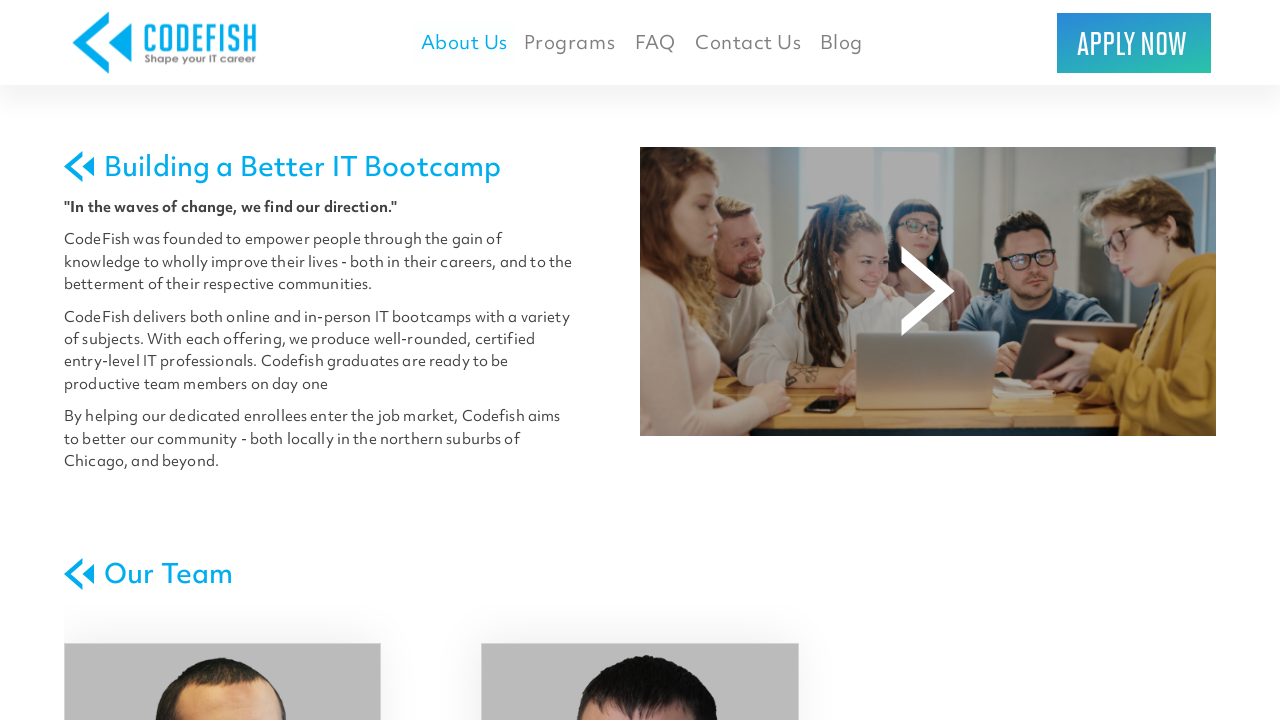

Navigated back from About Us page
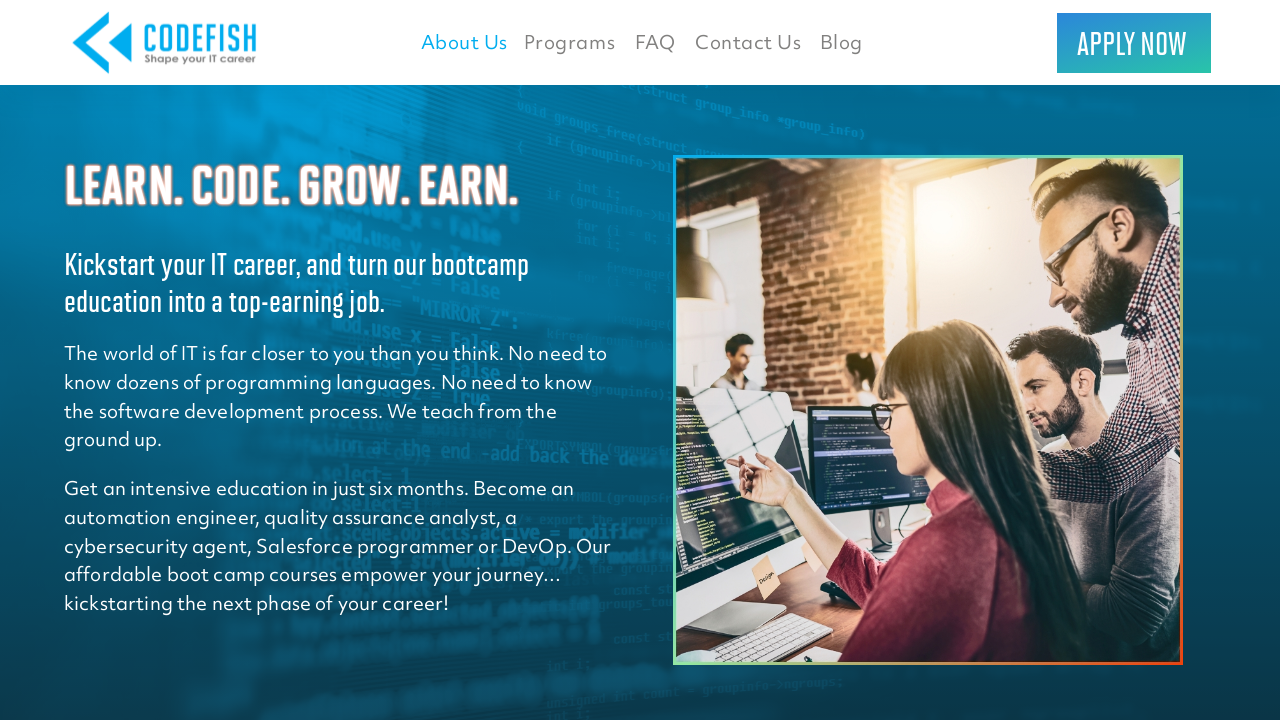

Located and clicked About Us button third time at (464, 42) on xpath=//button[.='About us']
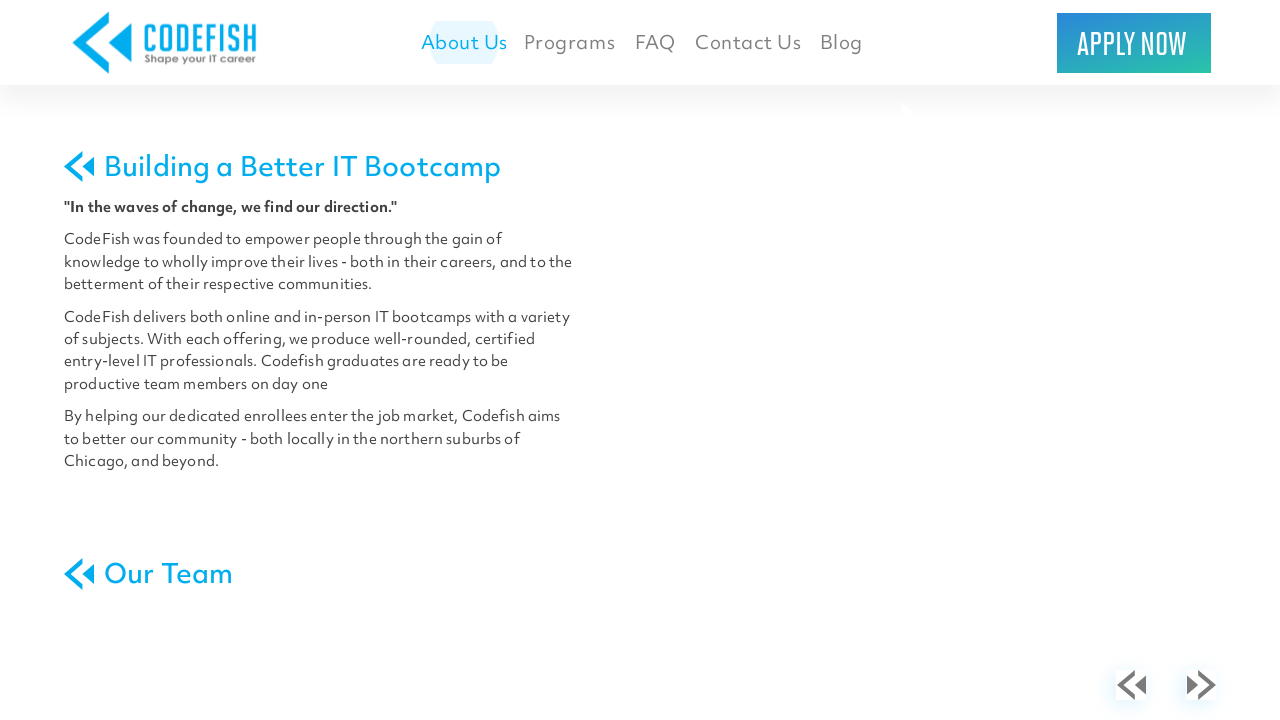

Navigated back from About Us page
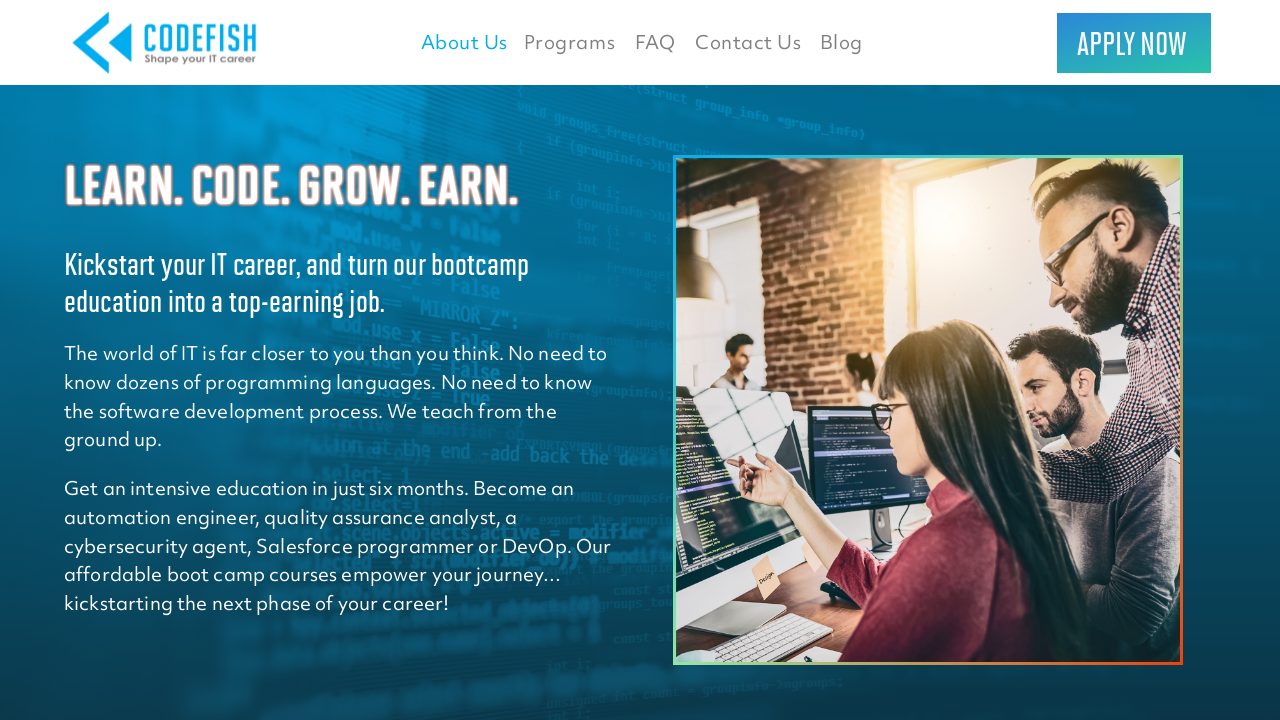

Located and clicked About Us button using JavaScript execution
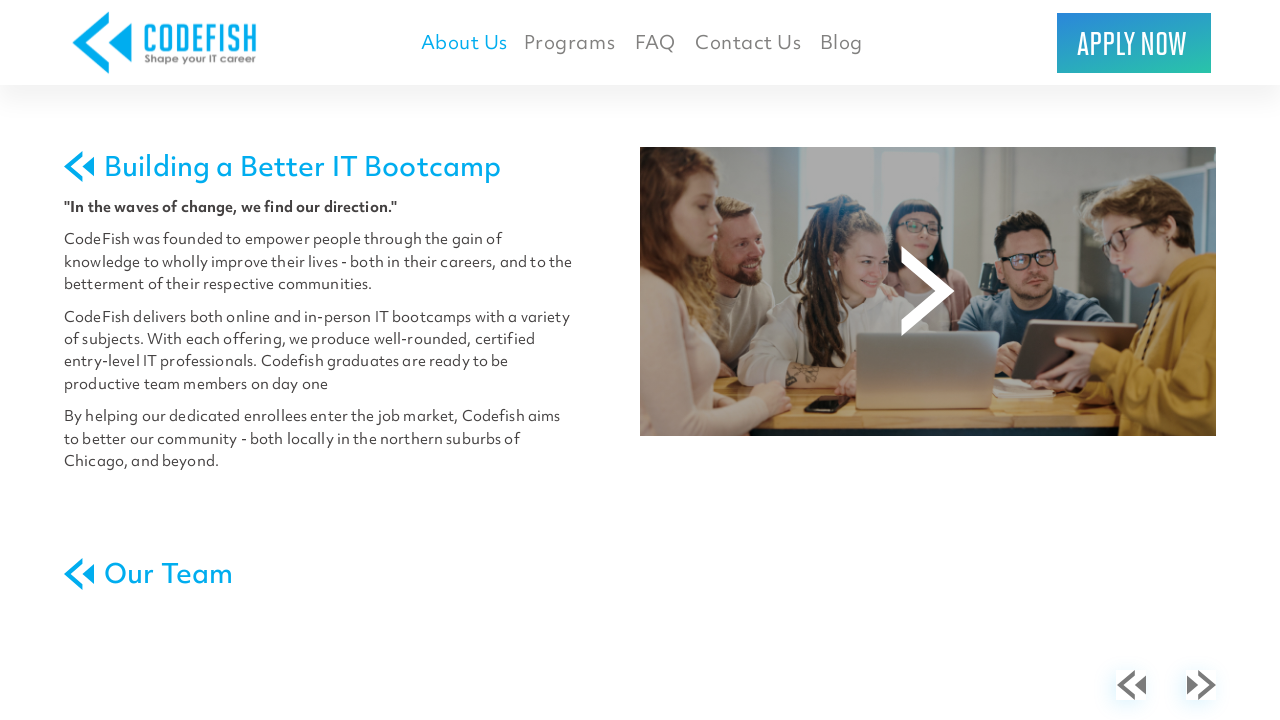

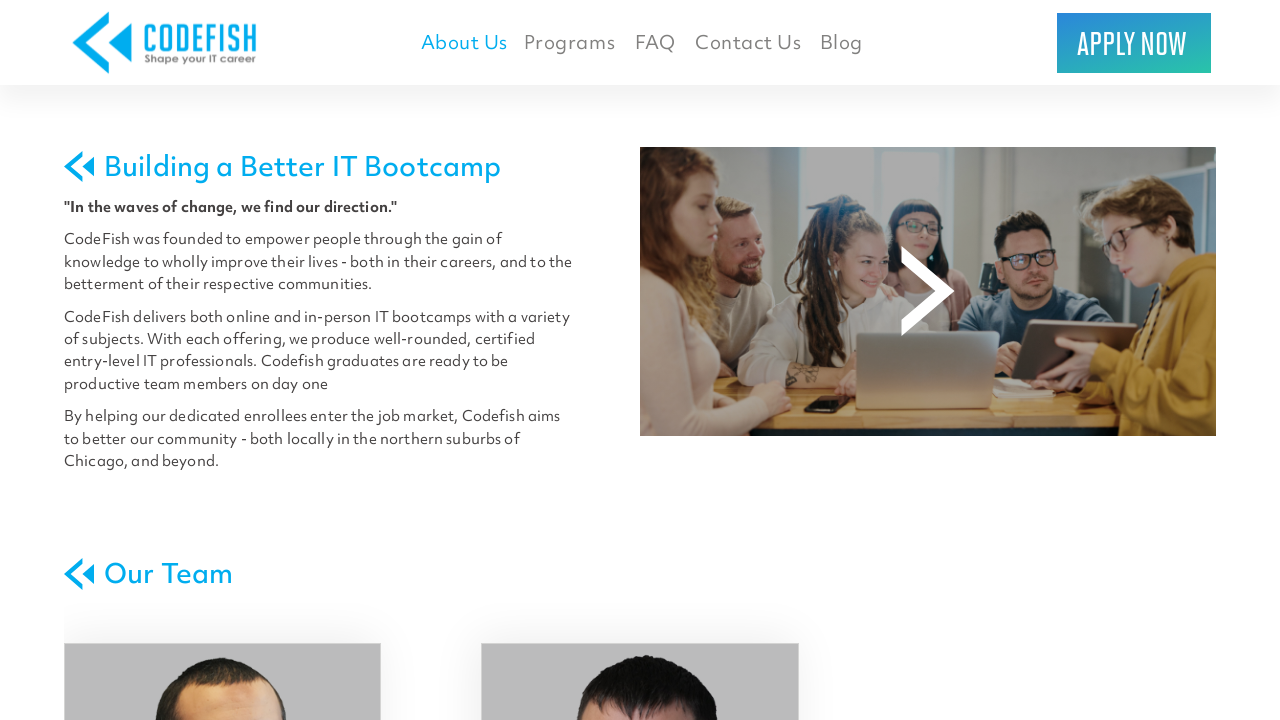